Tests wait functionality by waiting for a verify button to become clickable, clicking it, and asserting that a success message is displayed.

Starting URL: http://suninjuly.github.io/wait2.html

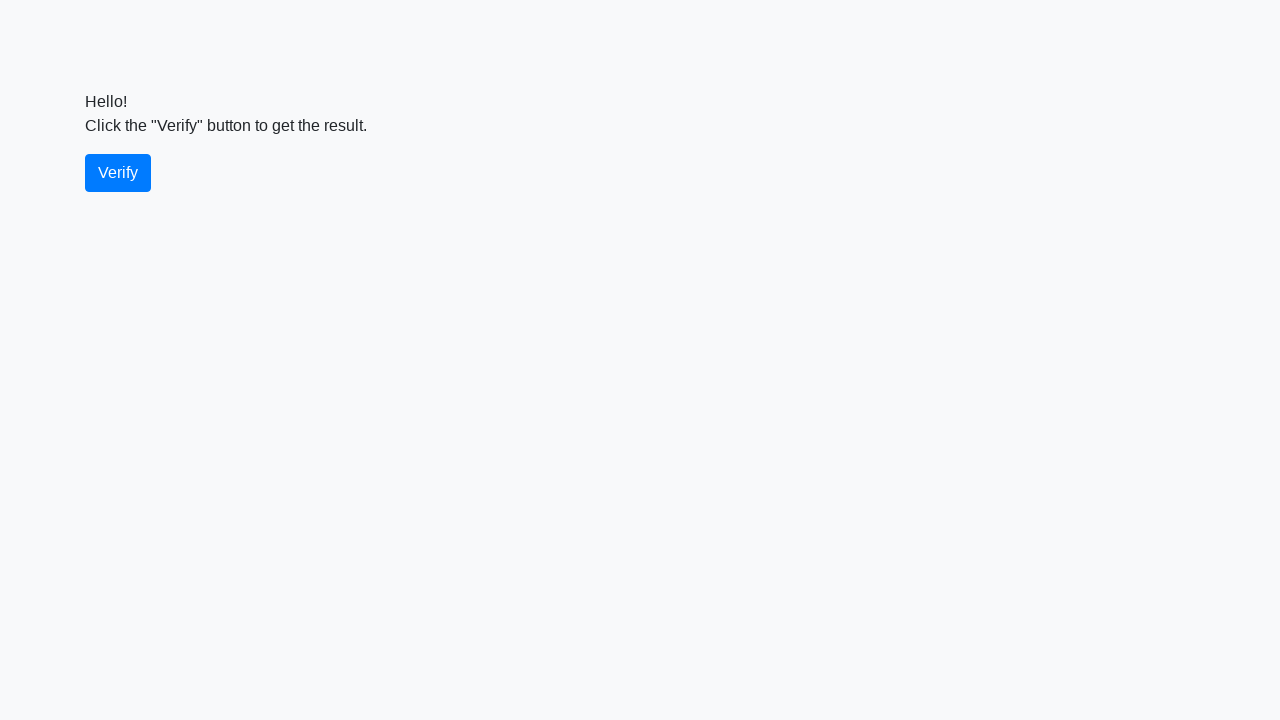

Waited for verify button to become visible
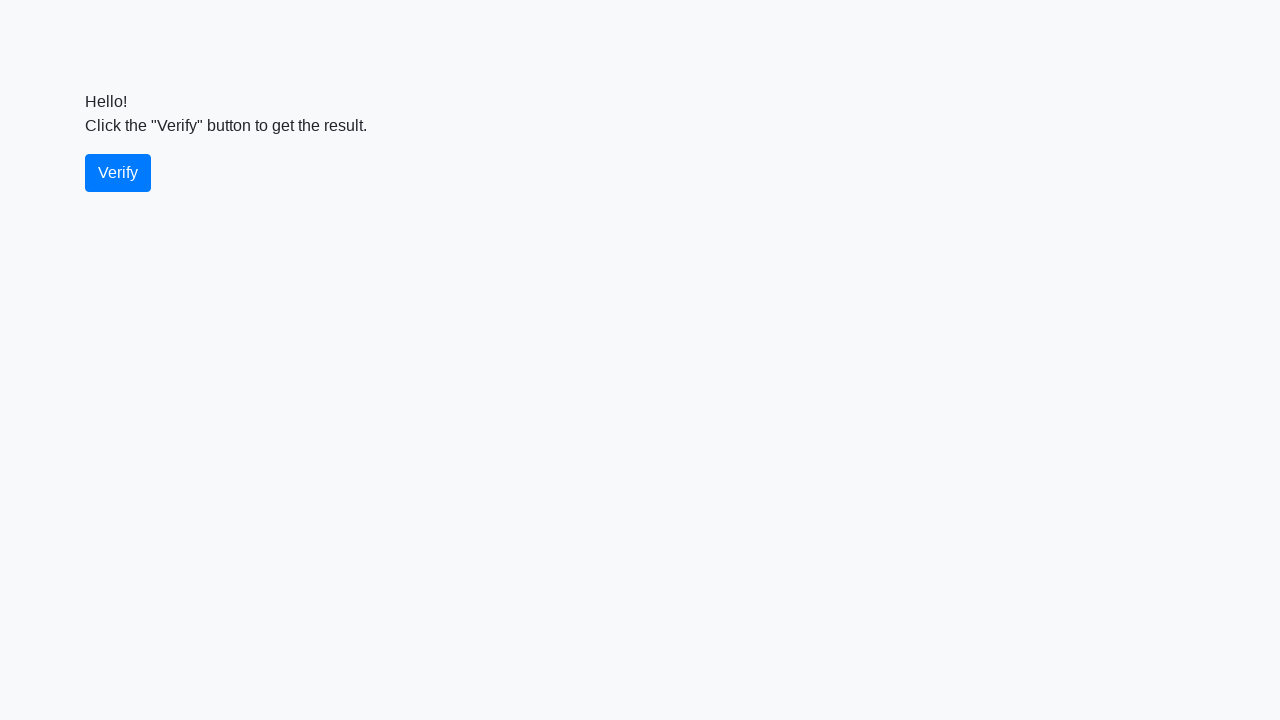

Clicked the verify button at (118, 173) on #verify
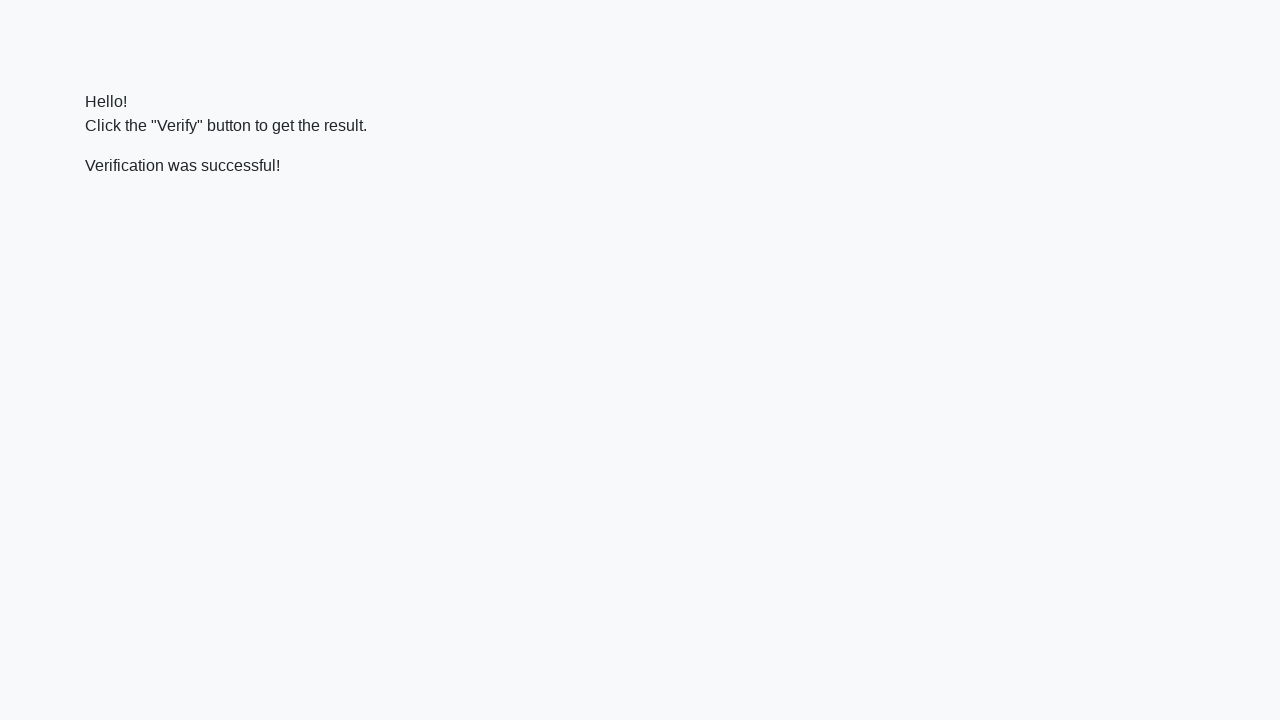

Waited for verification message to appear
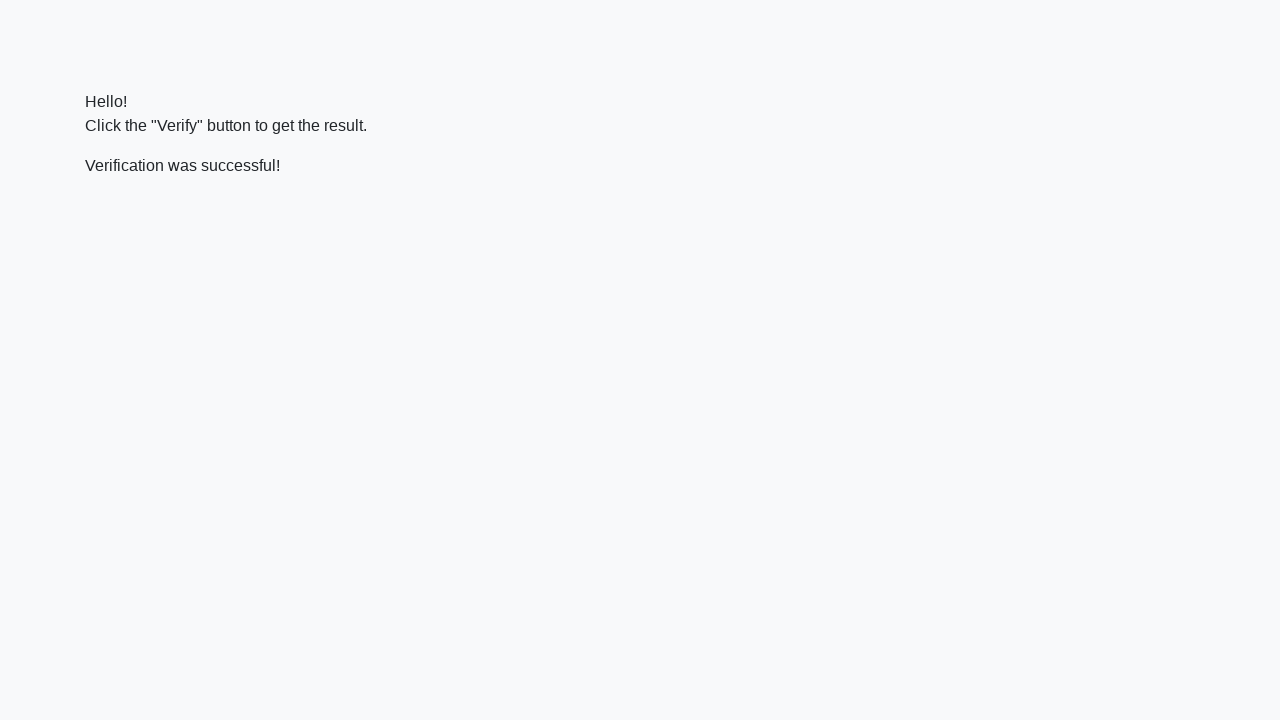

Located the verification message element
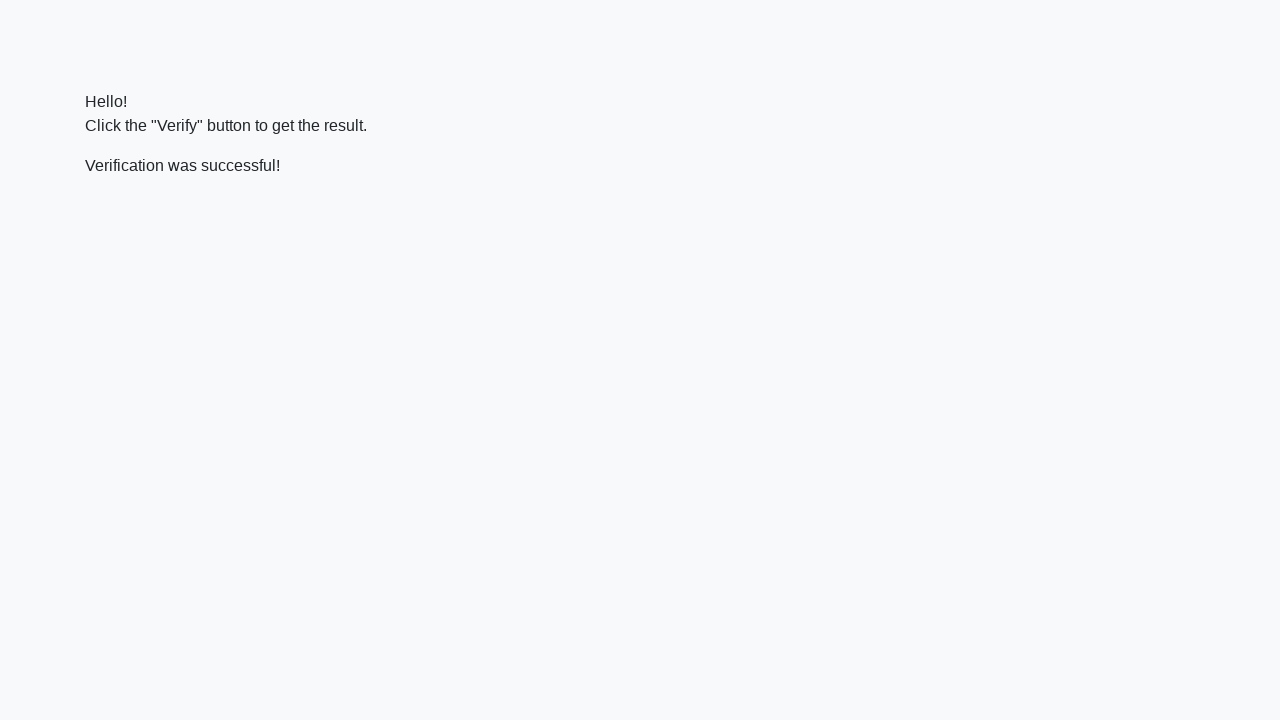

Verified that success message contains 'successful'
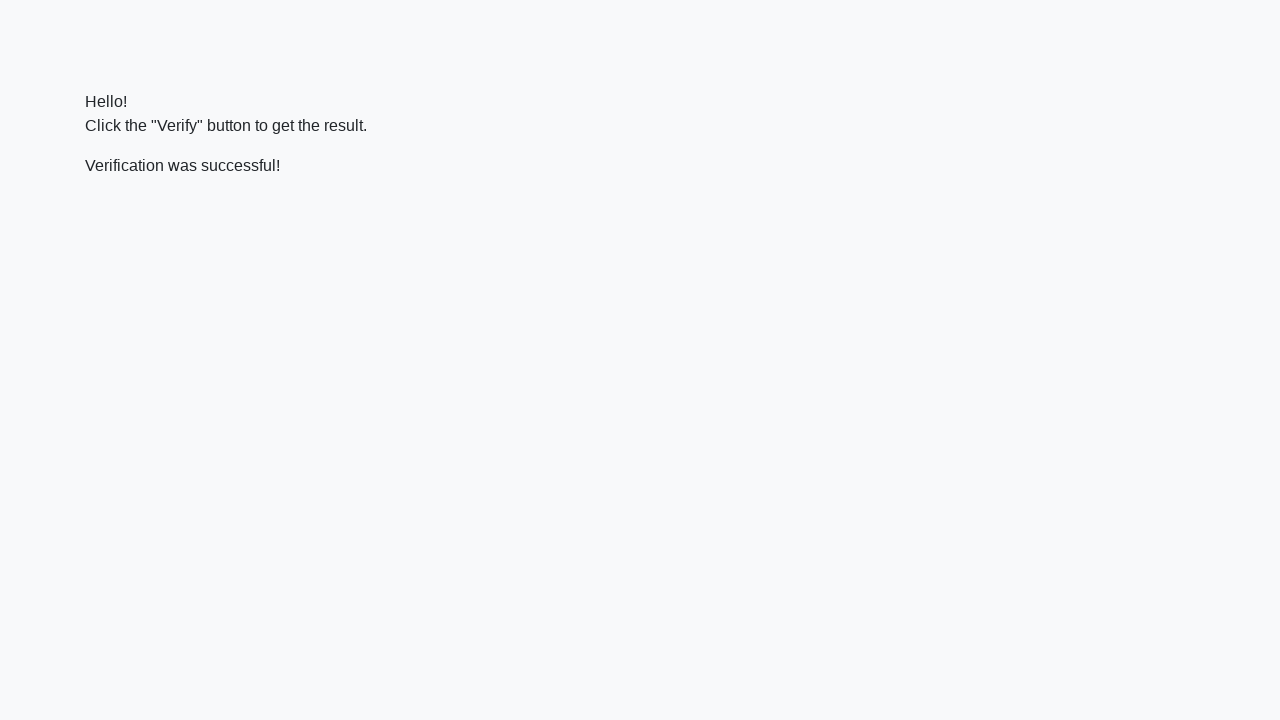

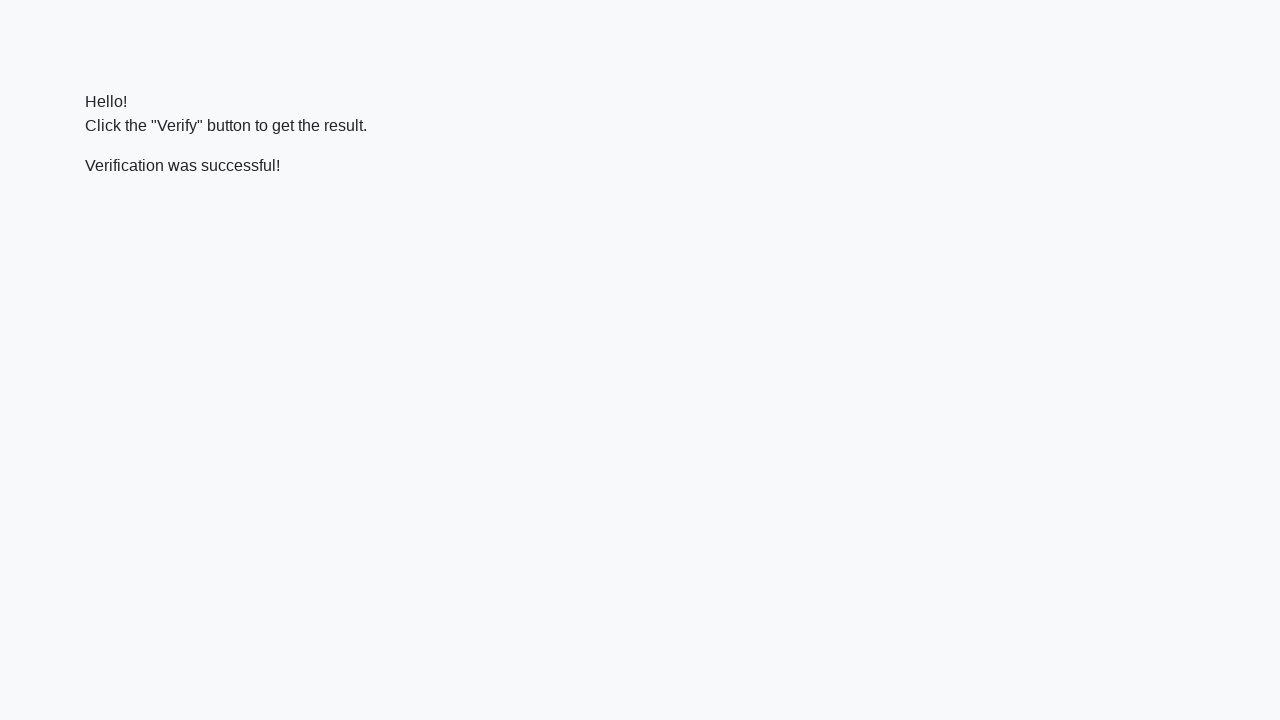